Tests pagination functionality by clicking on page 3 and verifying the first item changes to "11"

Starting URL: https://pagination.js.org/

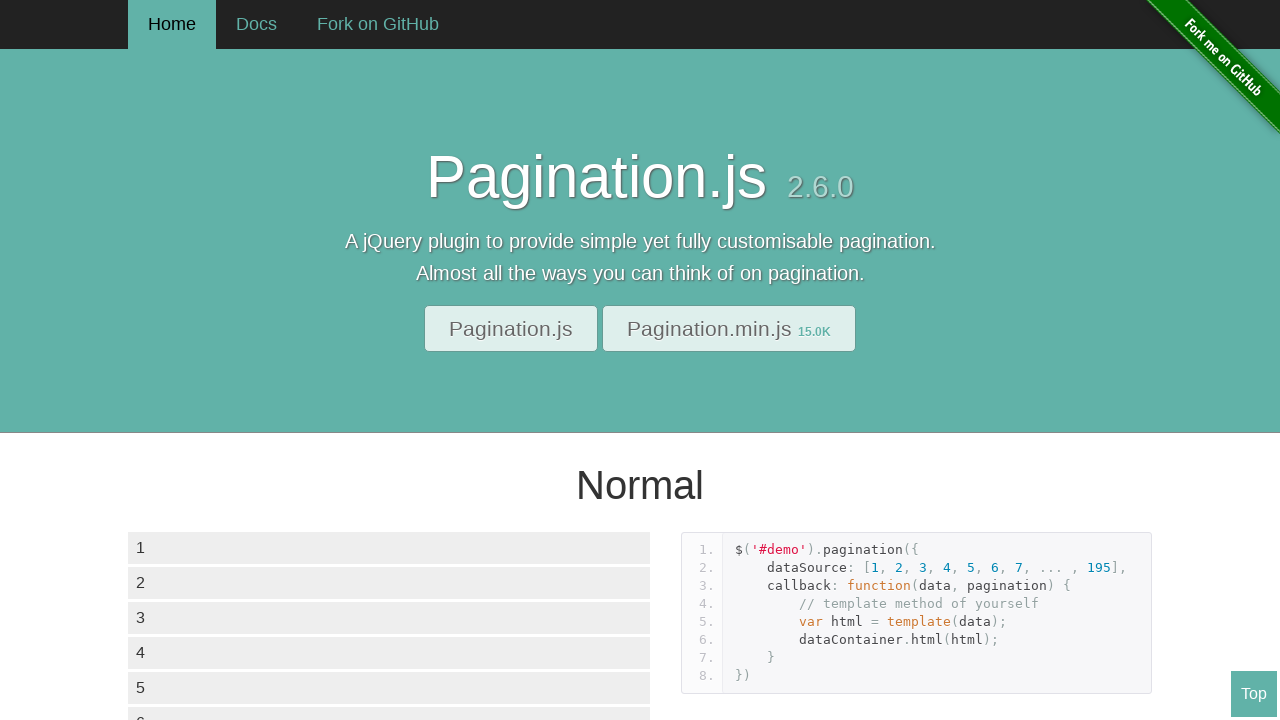

Demo section loaded
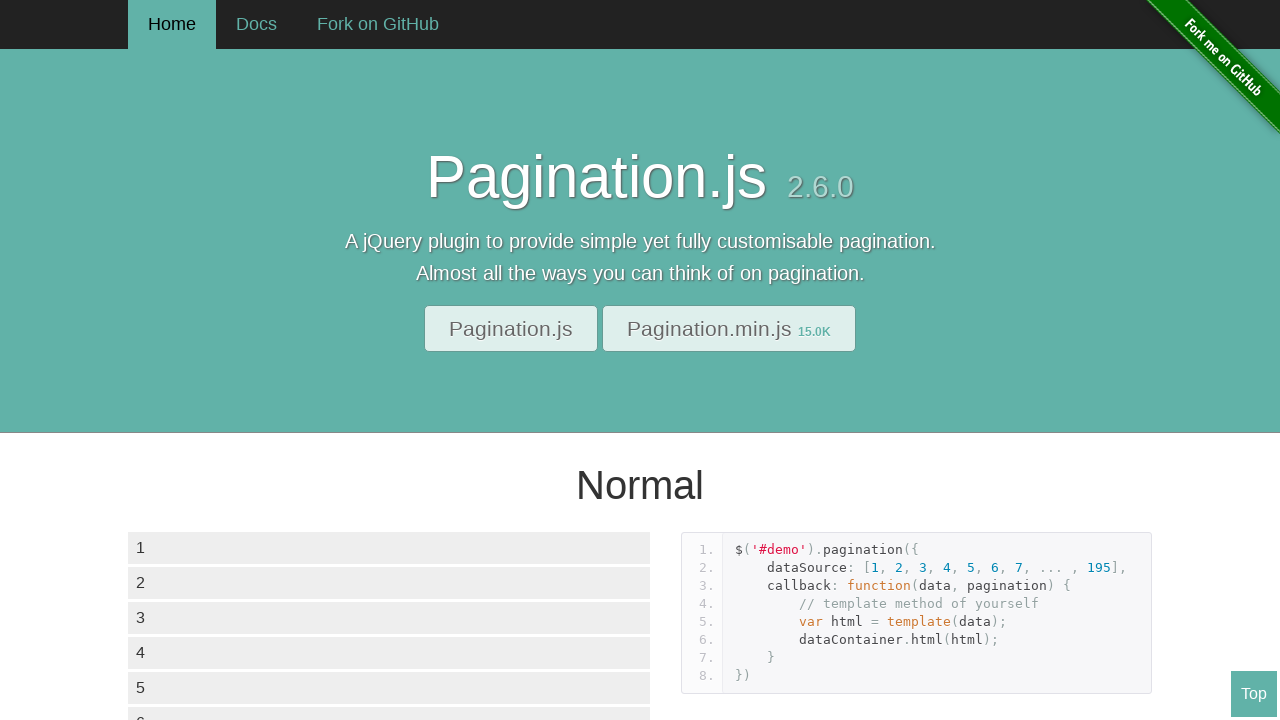

Initial items loaded in data container
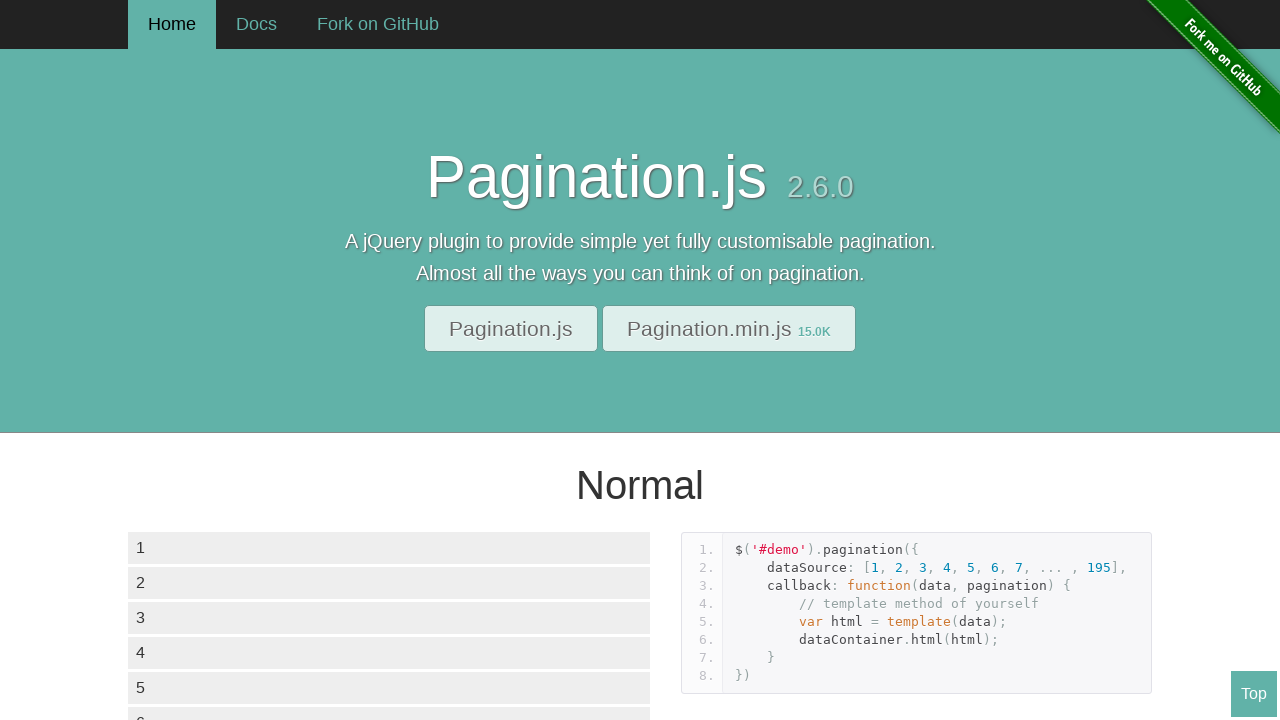

Clicked on page 3 pagination button at (204, 360) on #demo1 .paginationjs-pages ul li:nth-child(3)
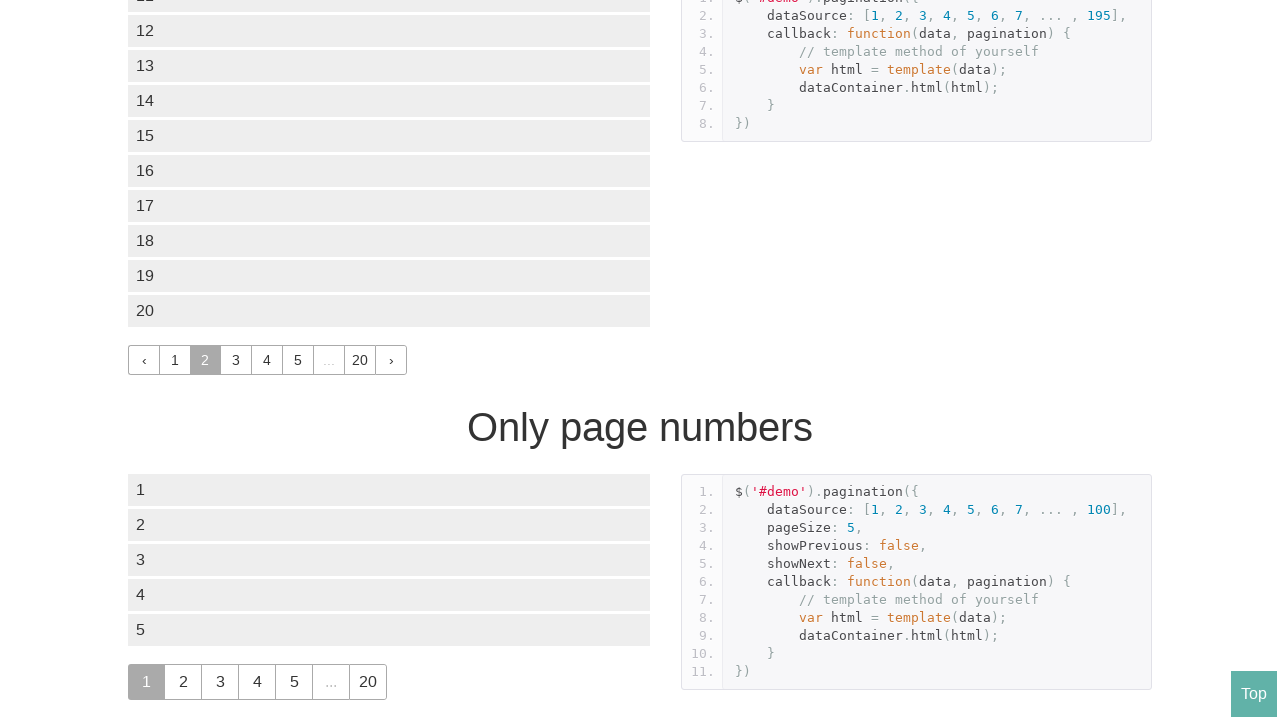

Verified first item changed to '11' after pagination
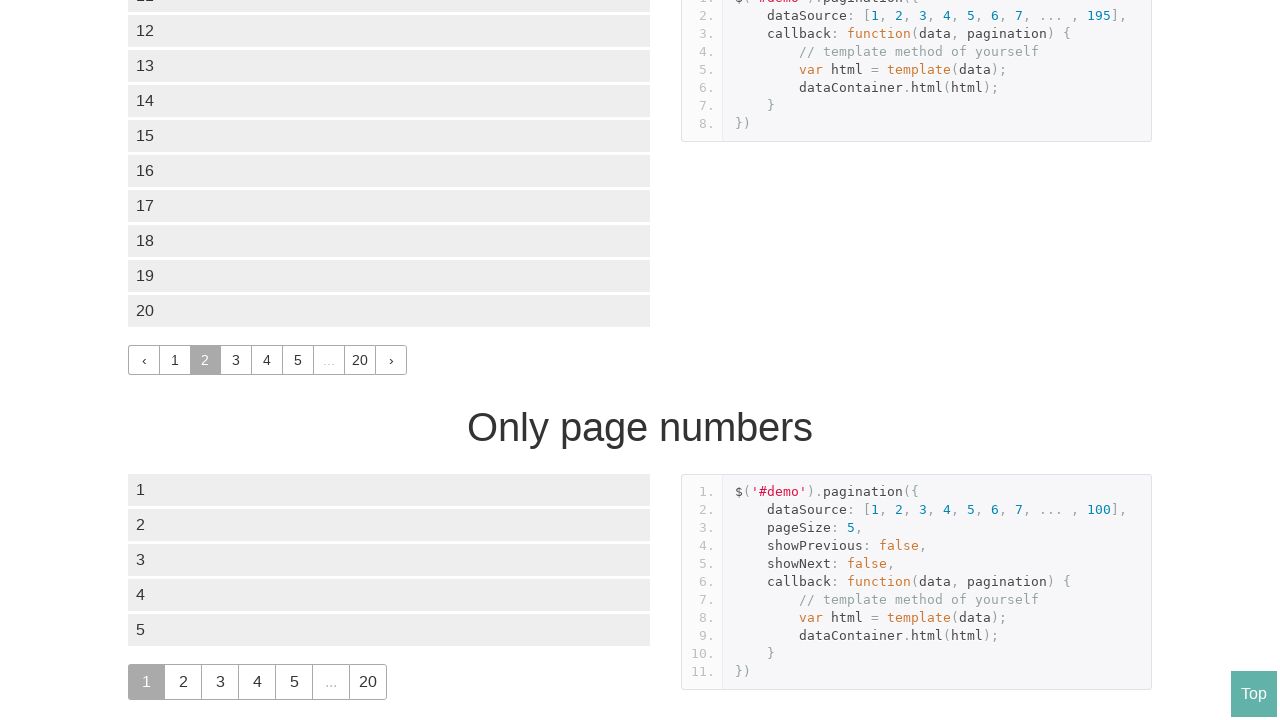

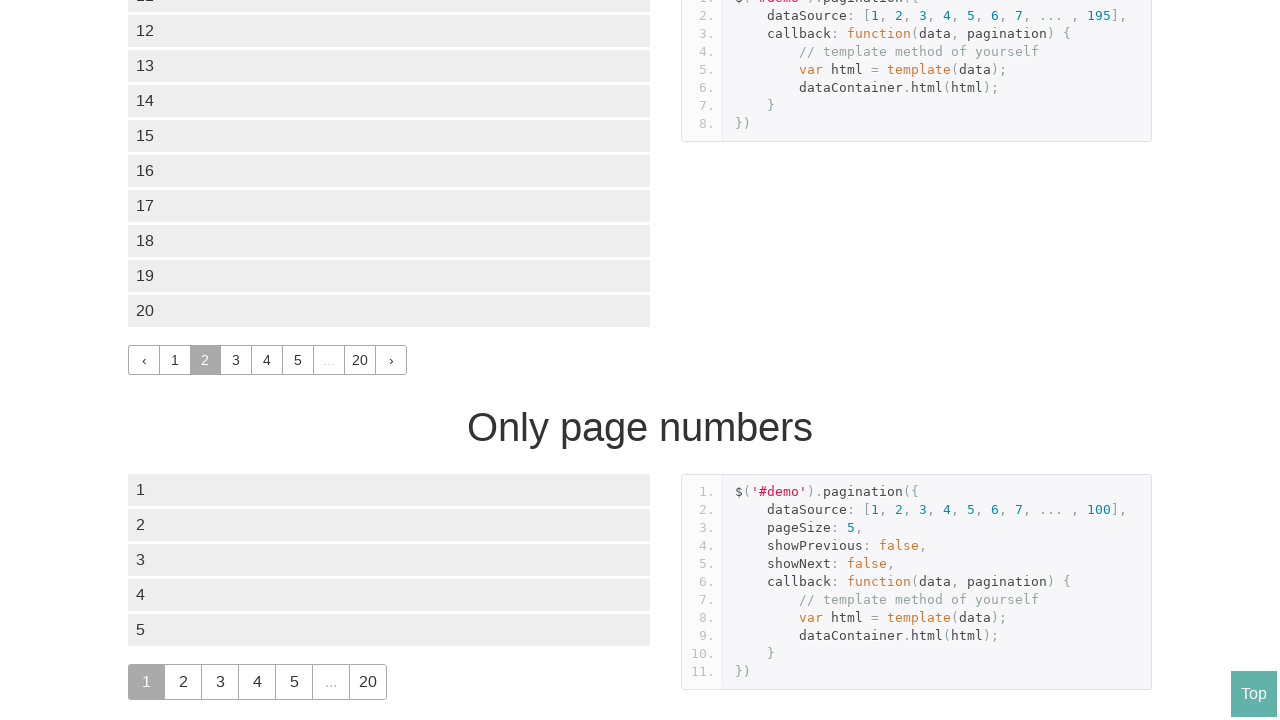